Tests a registration form by filling in required fields (first name, last name, city, country fields) and submitting the form, then verifies successful registration by checking for a congratulations message.

Starting URL: http://suninjuly.github.io/registration1.html

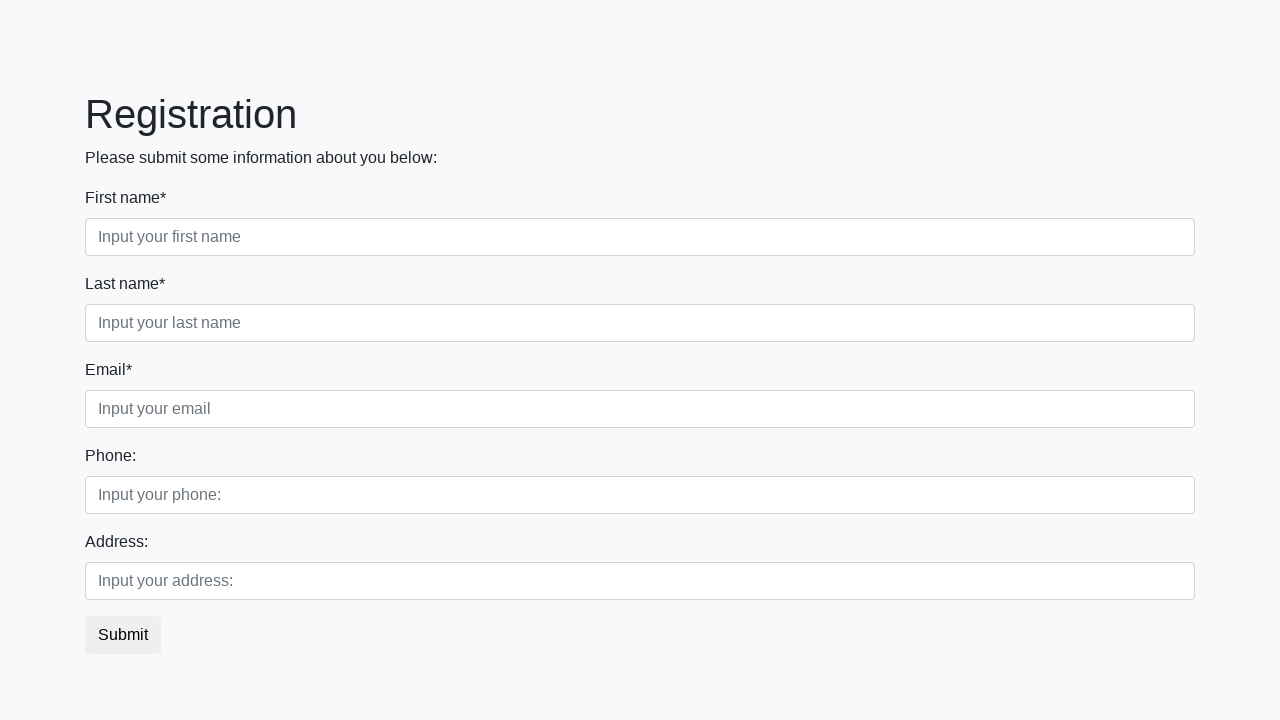

Filled first name field with 'Ivan' on .first_block > .first_class > .form-control
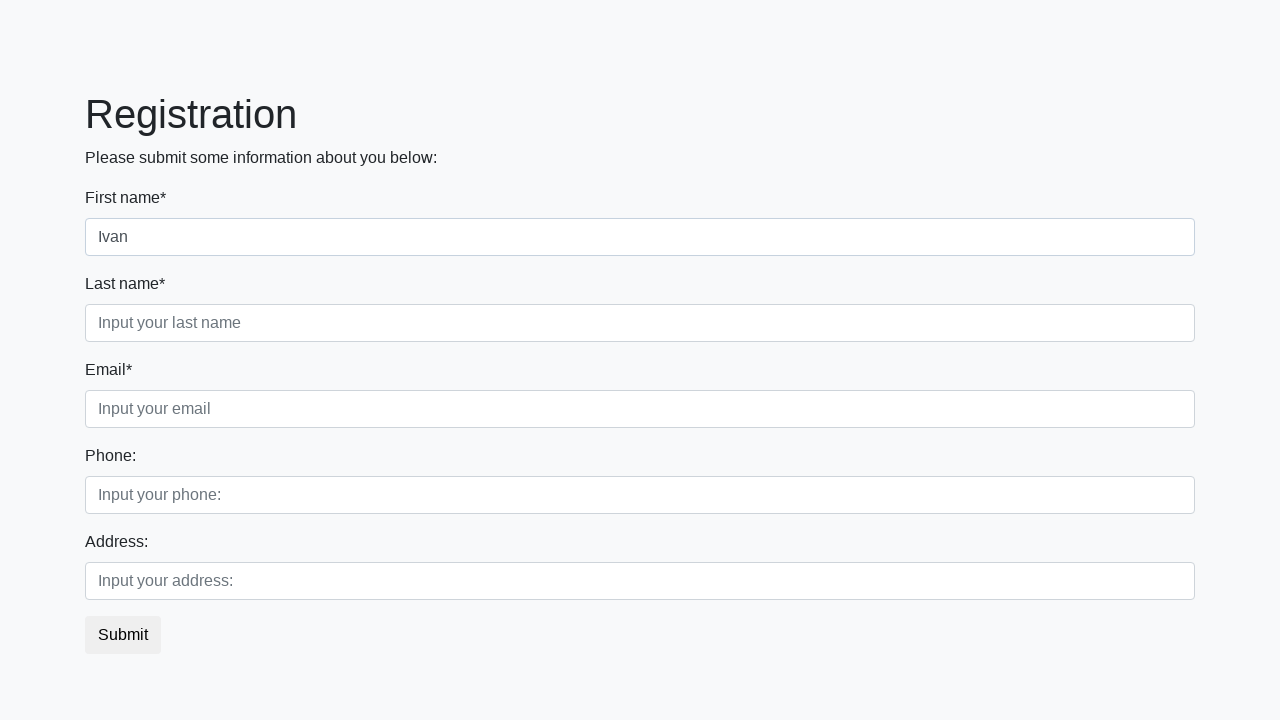

Filled last name field with 'Ivanov' on .first_block > .second_class > .form-control
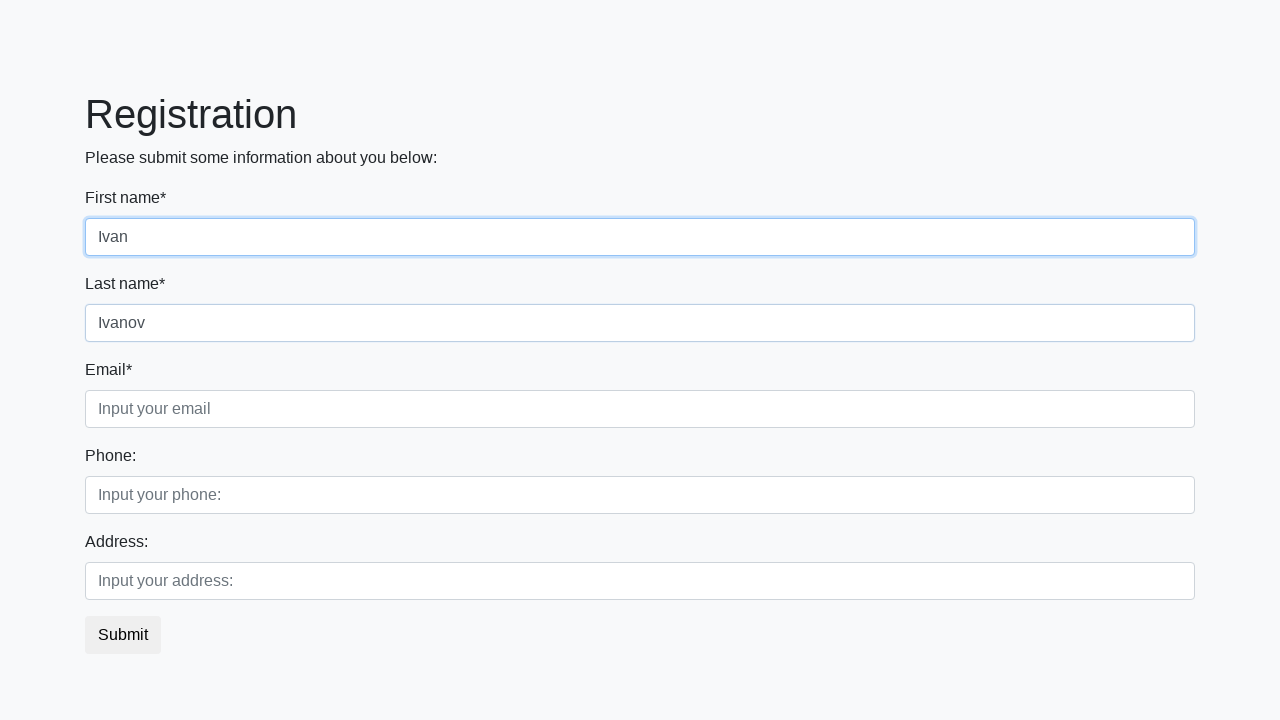

Filled city field with 'Ivanovo' on .third
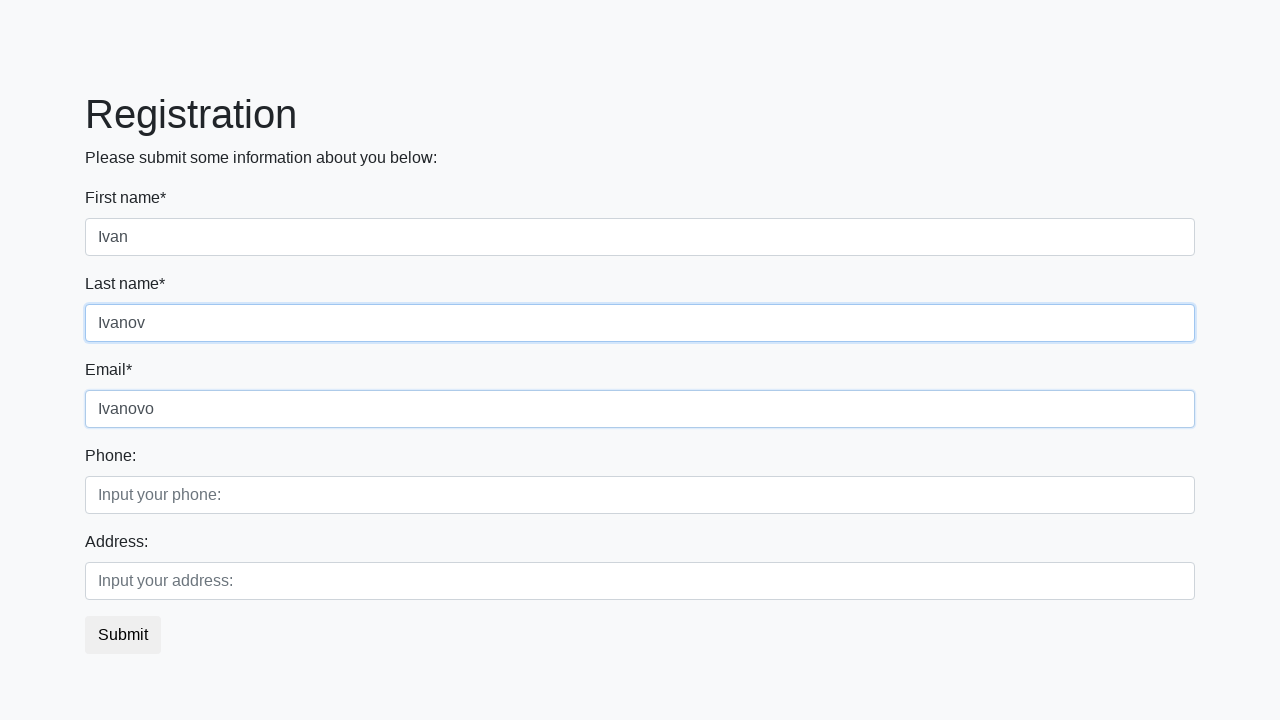

Filled first country field with 'Russia' on .second_block > .first_class > .form-control
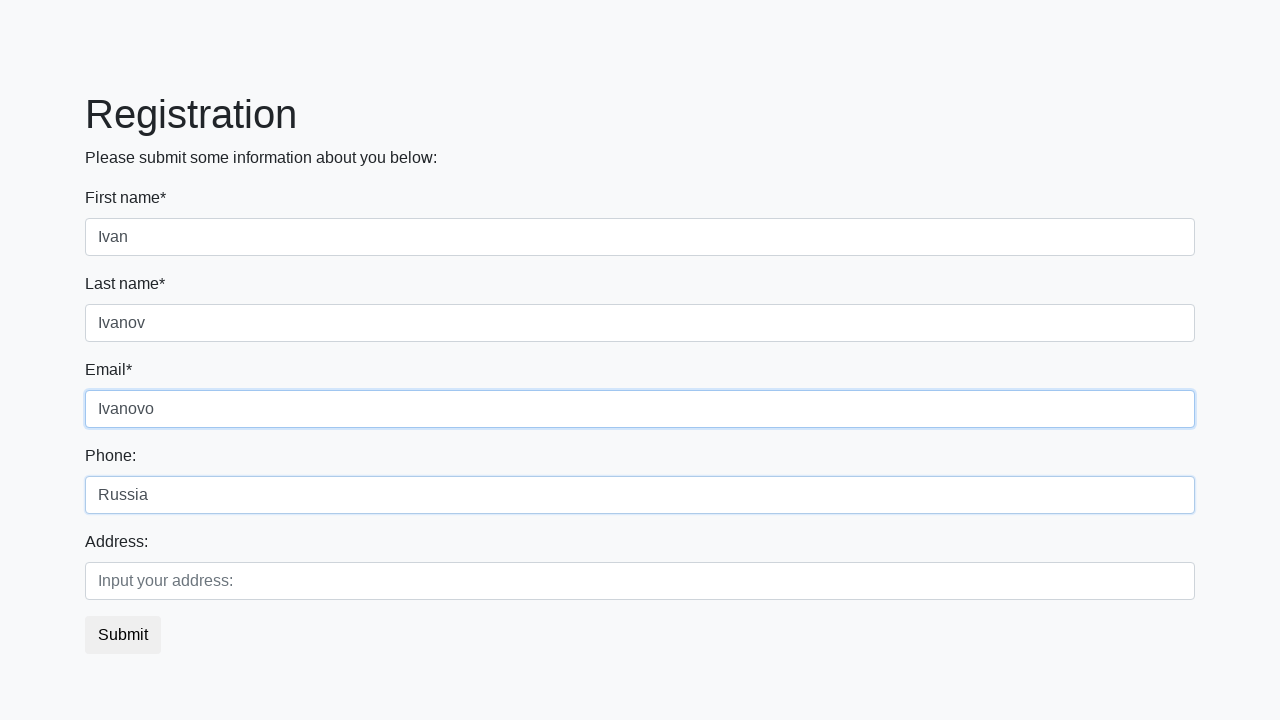

Filled second country field with 'Russia' on .second_block > .second_class > .form-control
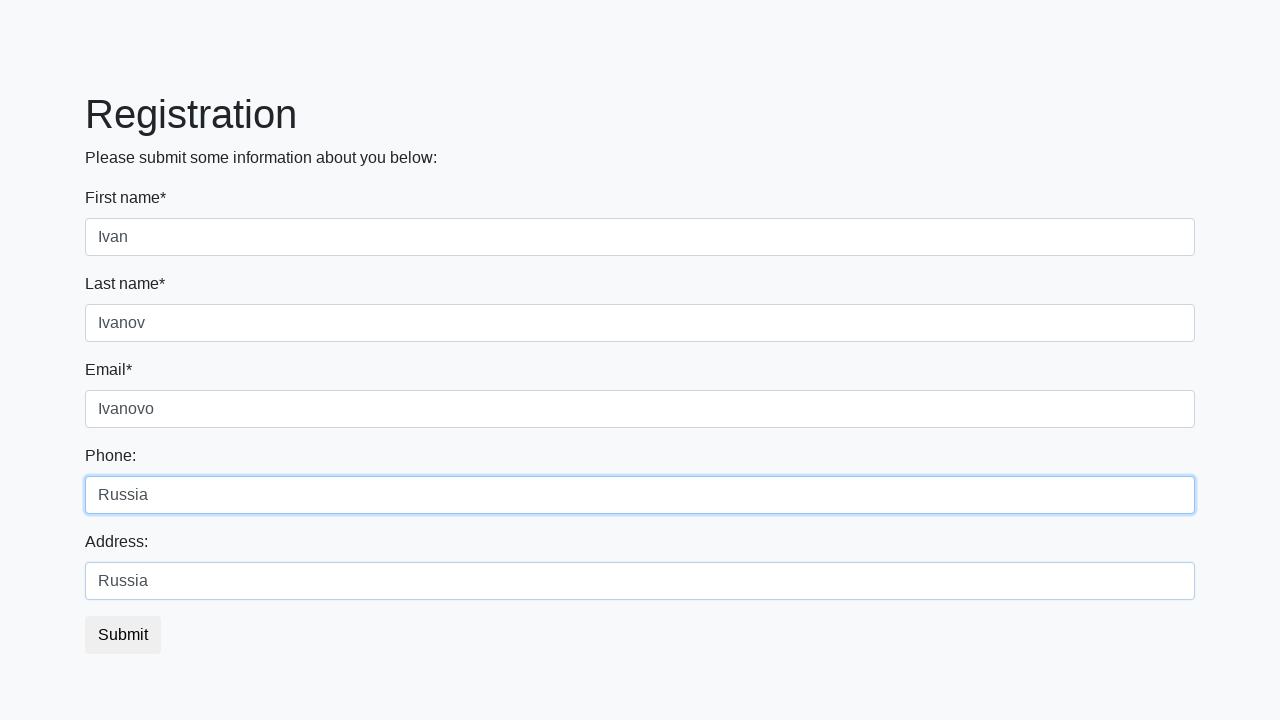

Clicked submit button to register at (123, 635) on button.btn
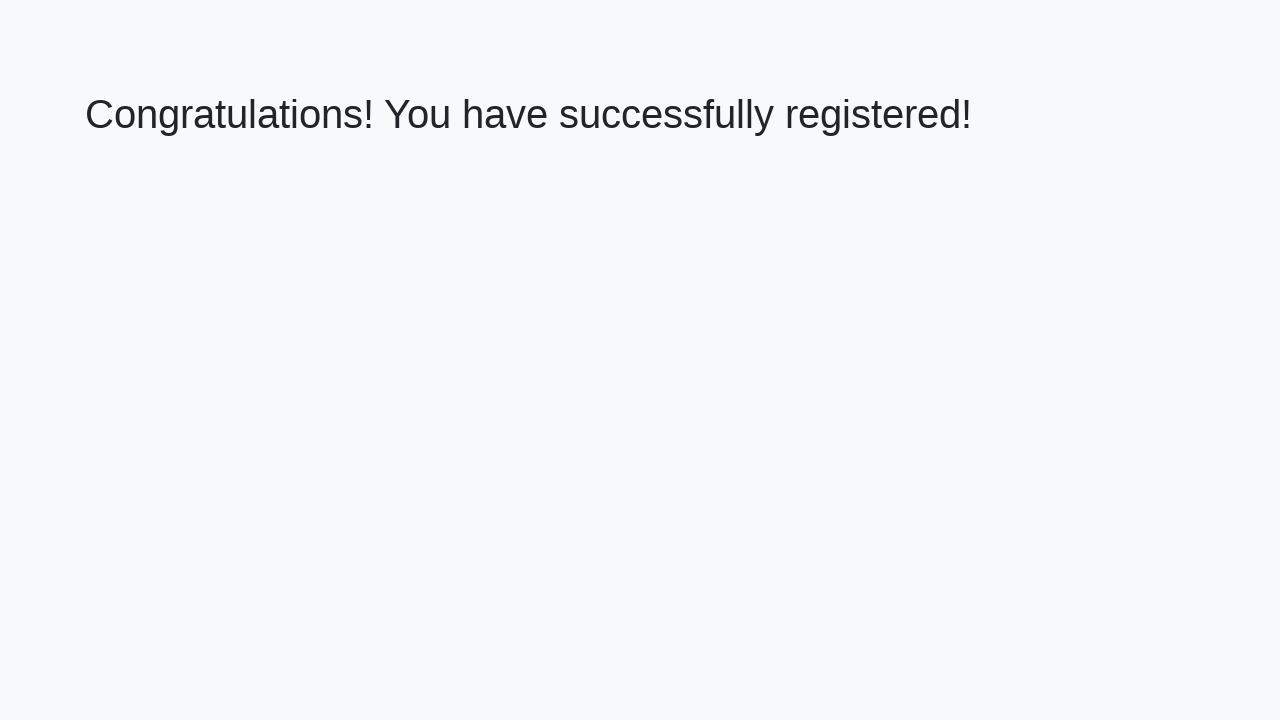

Congratulations heading appeared on page
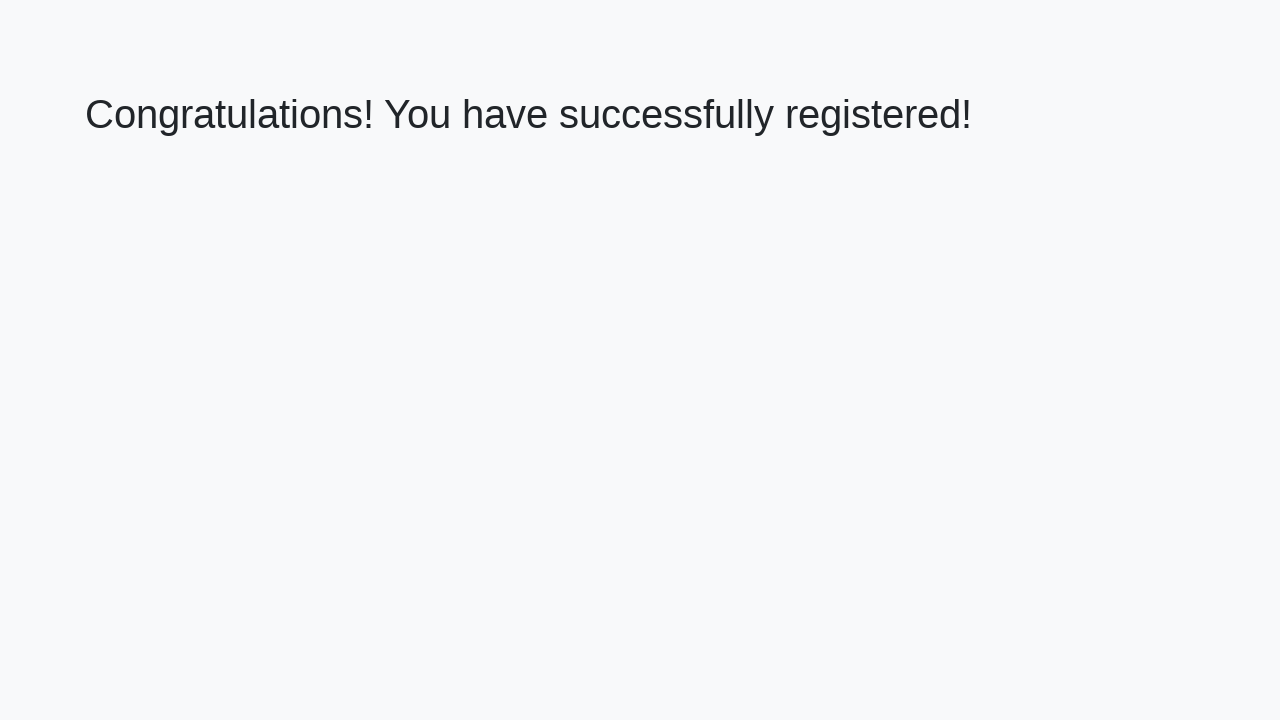

Retrieved congratulations message text
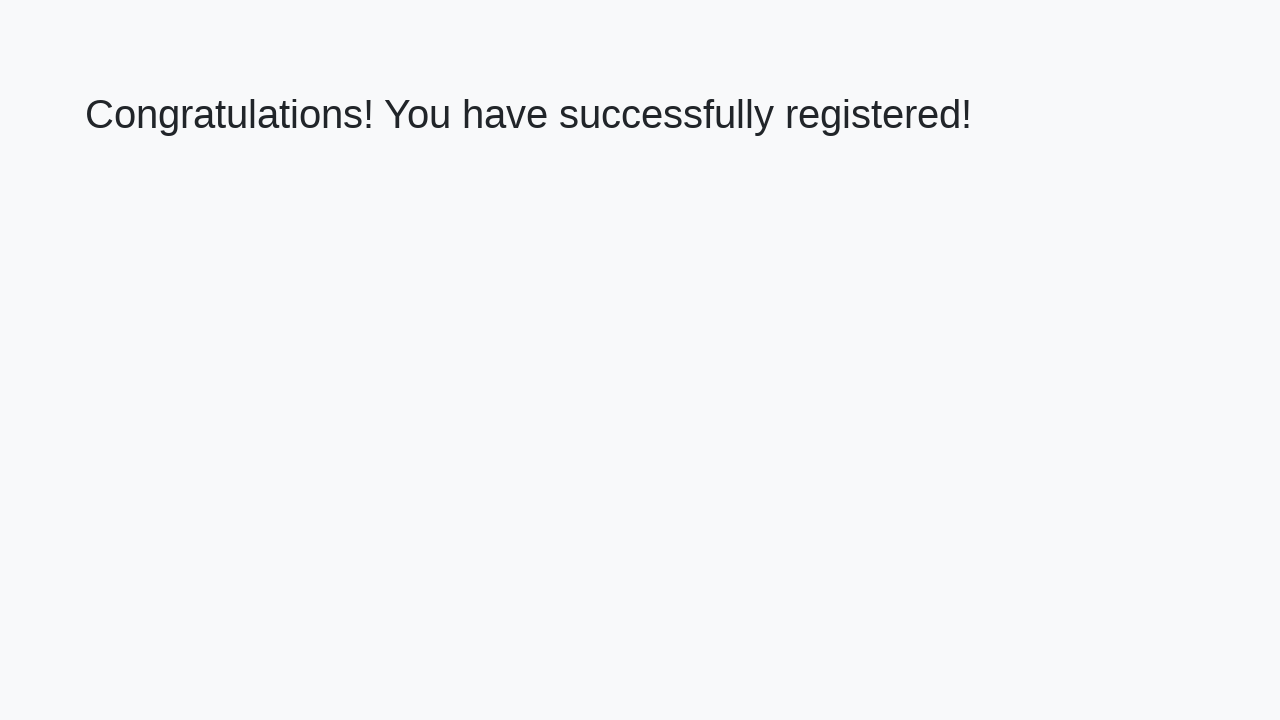

Verified successful registration with congratulations message
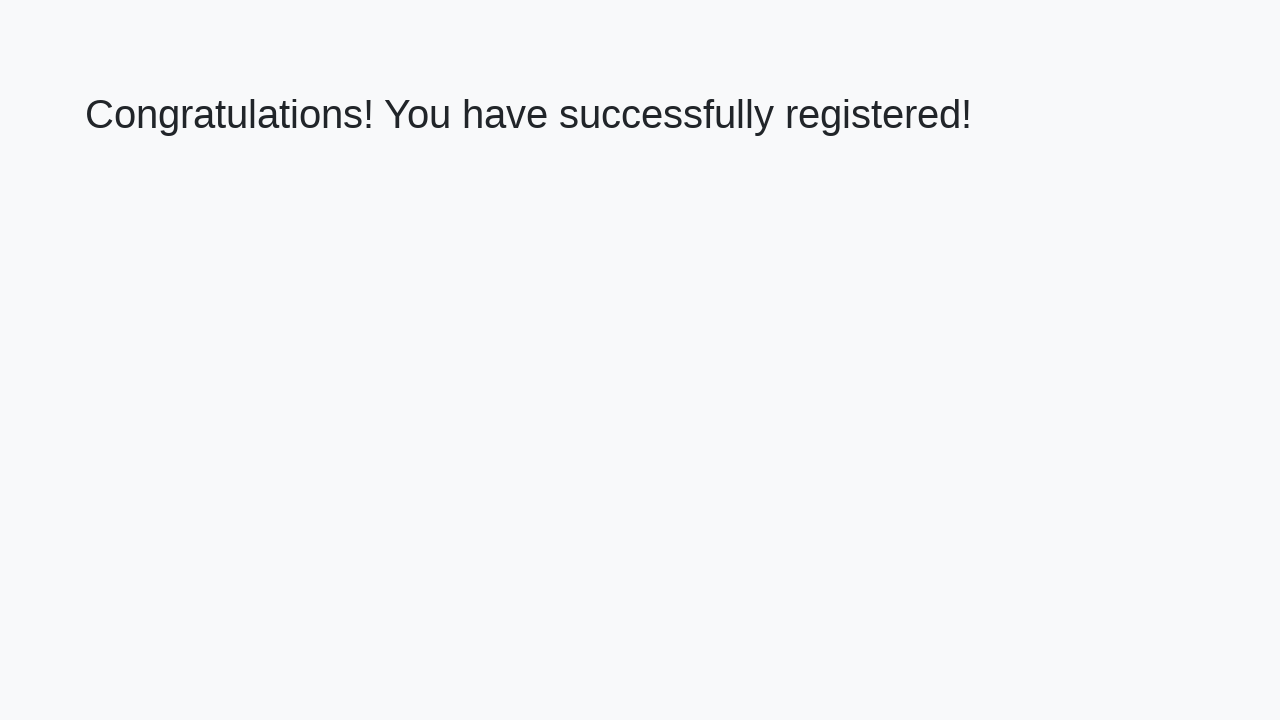

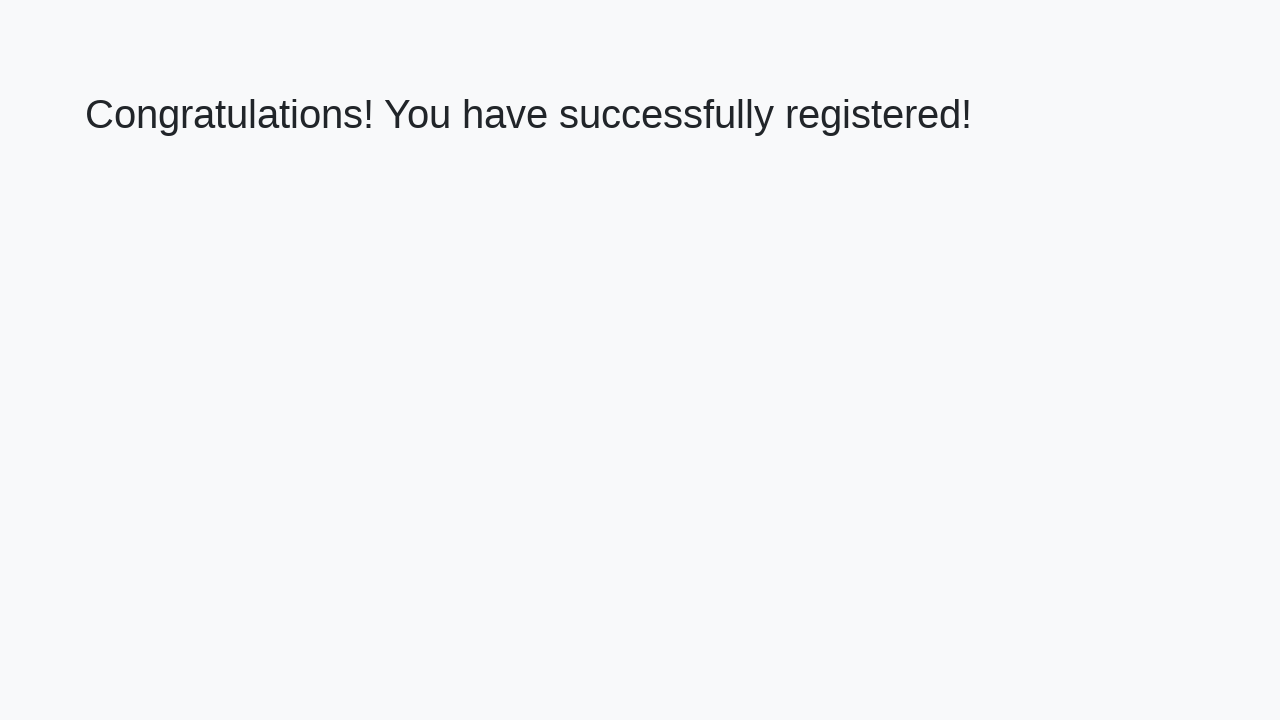